Tests popup window and alert handling by clicking buttons that trigger a new window popup and a JavaScript alert, then closing the popup and accepting the alert.

Starting URL: https://automationtesting.co.uk/popups.html

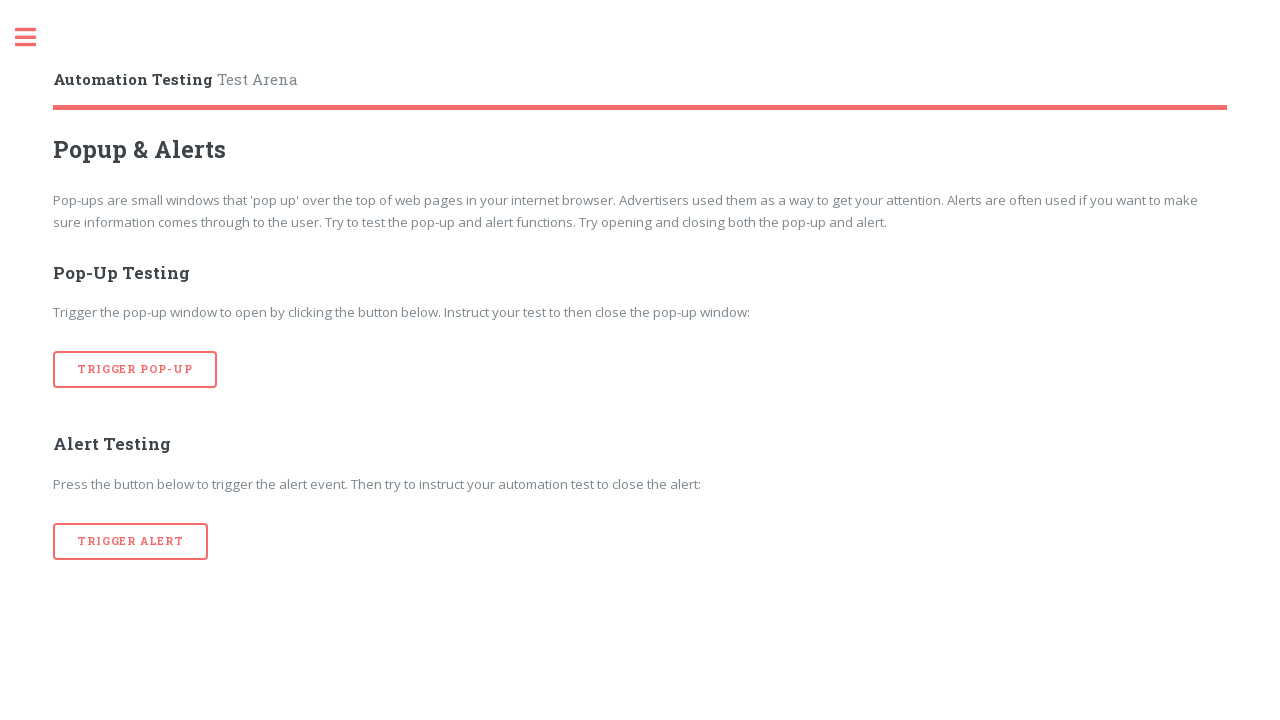

Clicked button to trigger popup window at (135, 370) on [onclick='popup()']
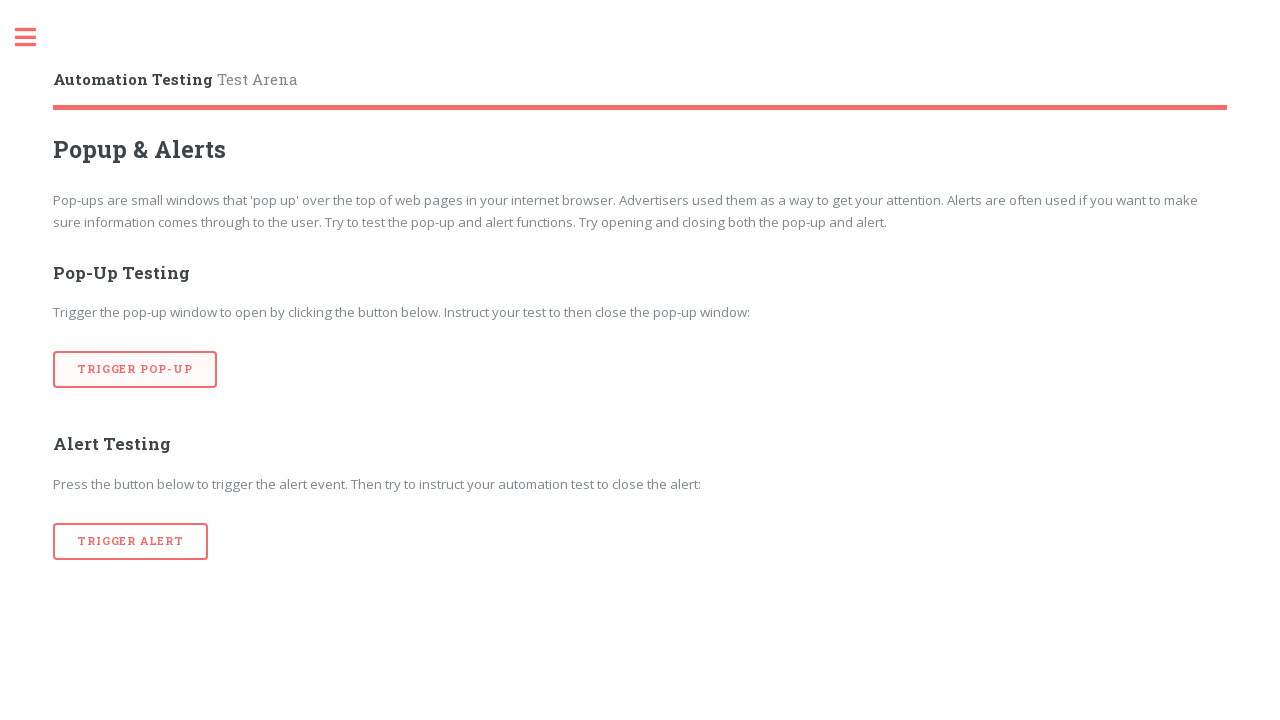

Closed the popup window
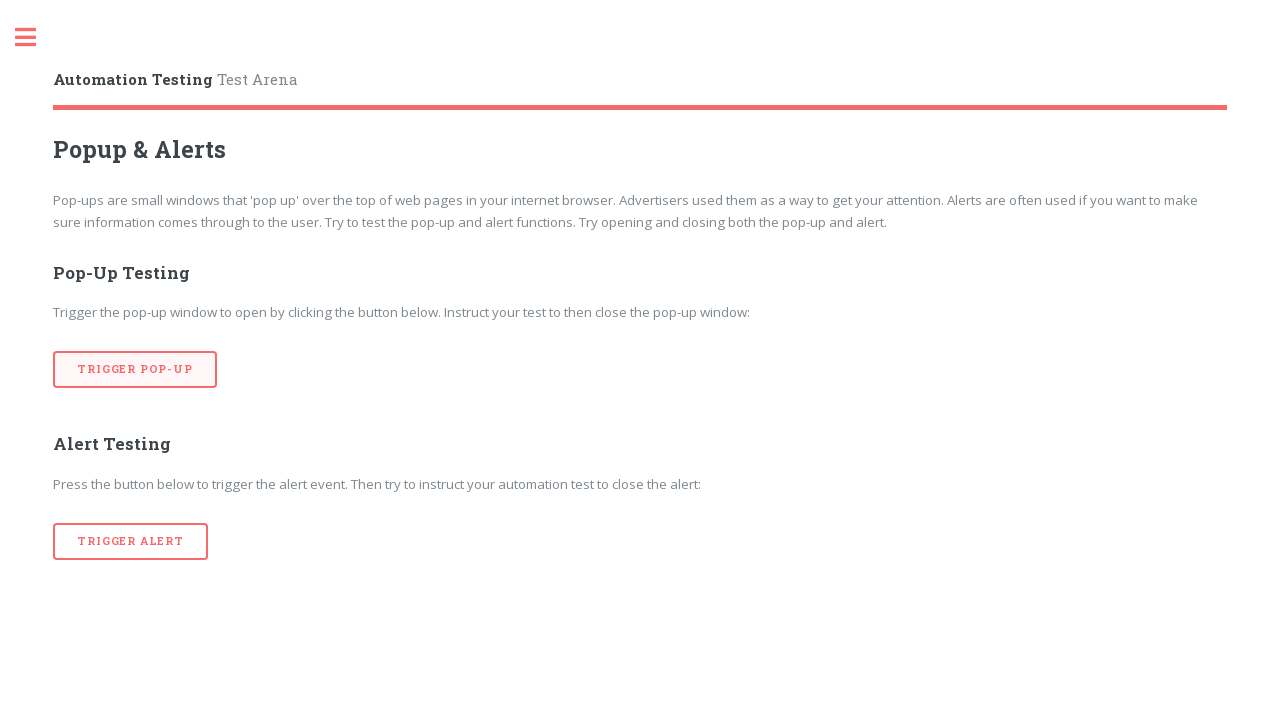

Set up dialog handler to auto-accept alerts
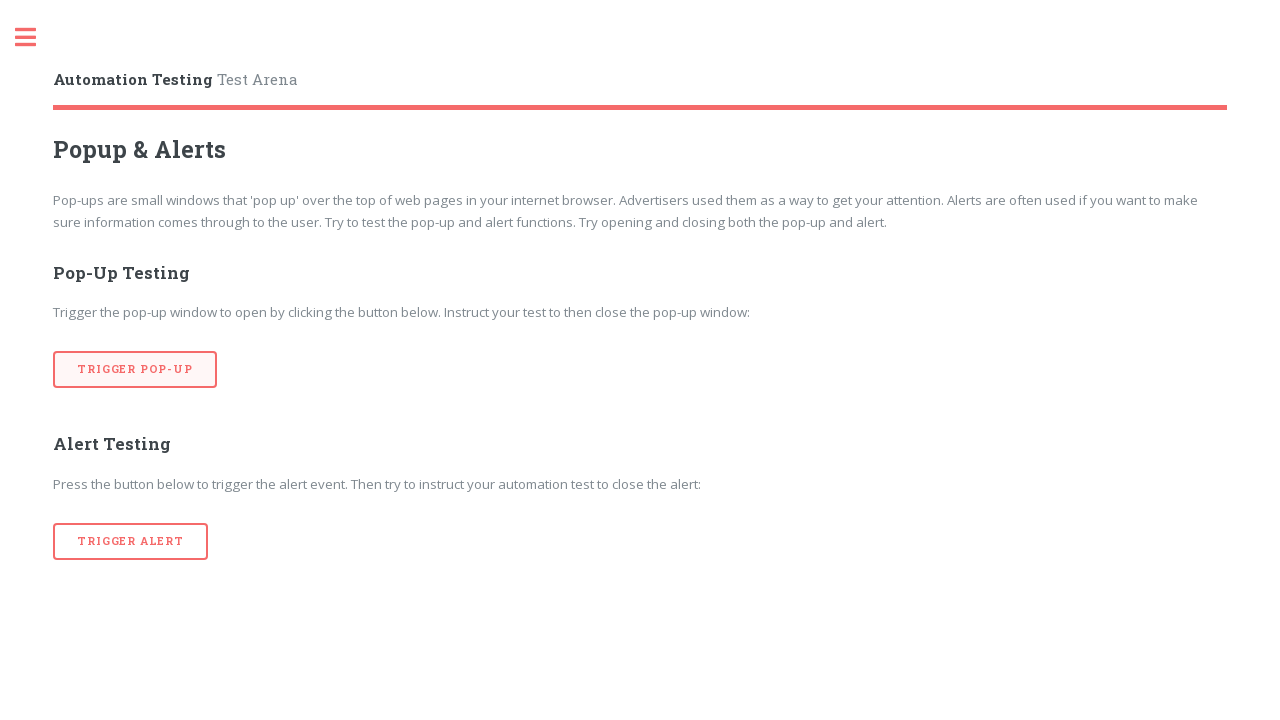

Clicked button to trigger JavaScript alert at (131, 541) on [onclick='alertTrigger()']
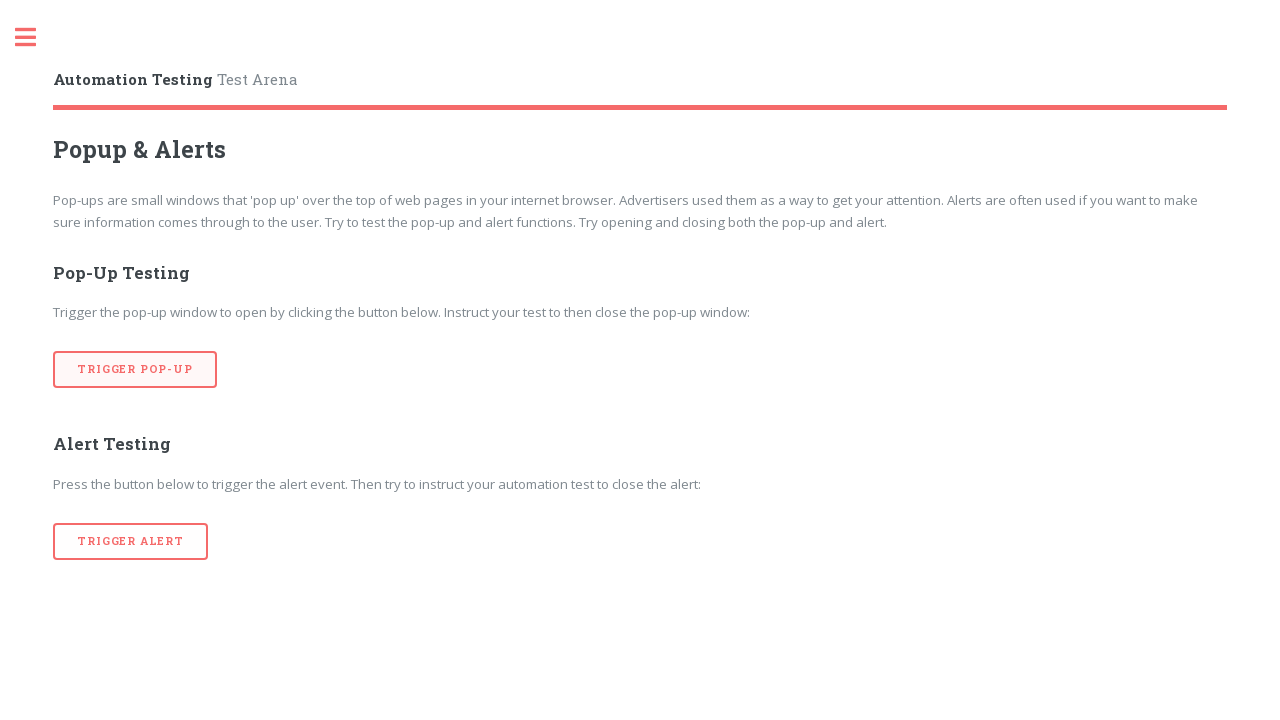

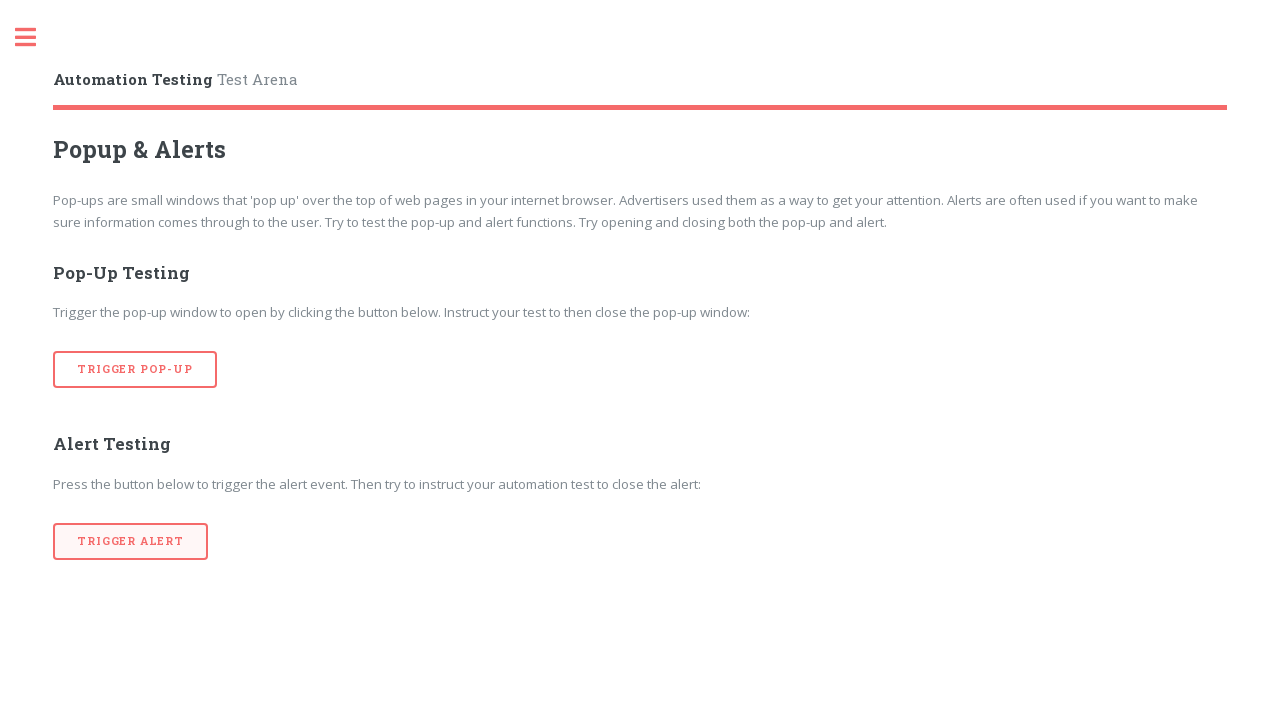